Automates the Human Benchmark typing test by extracting the text from incomplete spans and typing it automatically to complete the test.

Starting URL: https://humanbenchmark.com/tests/typing

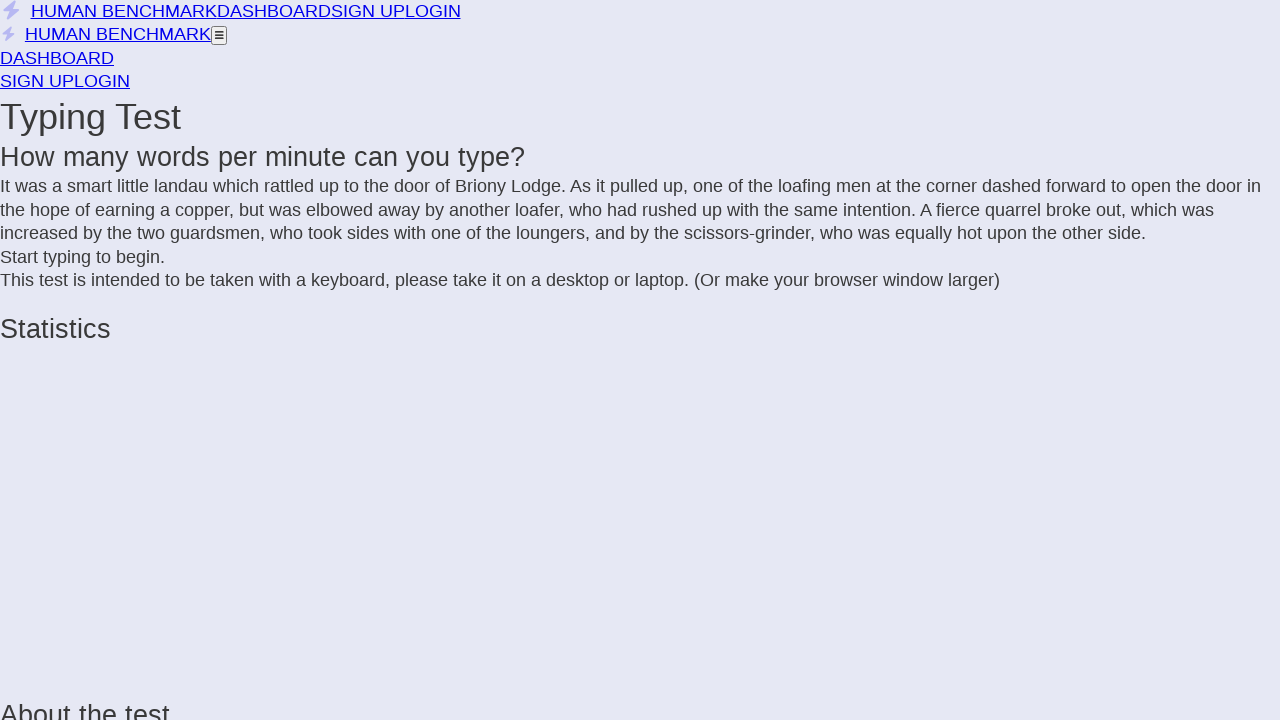

Waited for incomplete spans to load on typing test
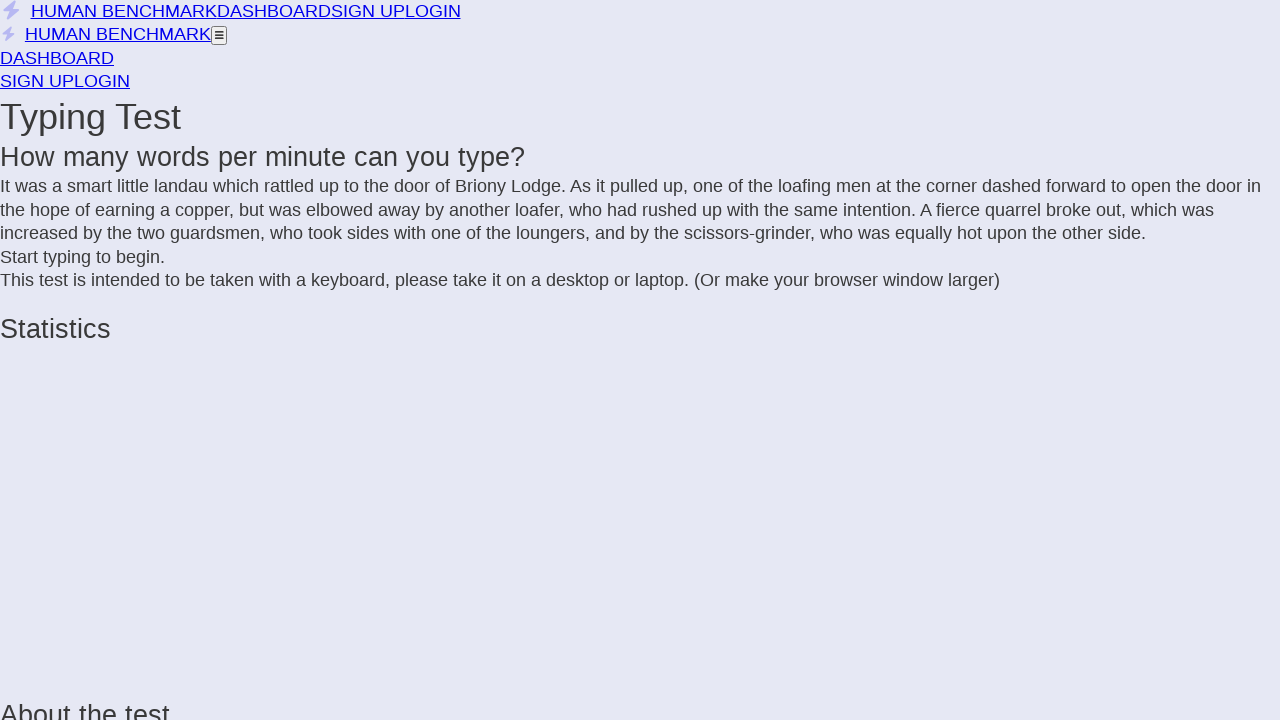

Extracted all incomplete span elements
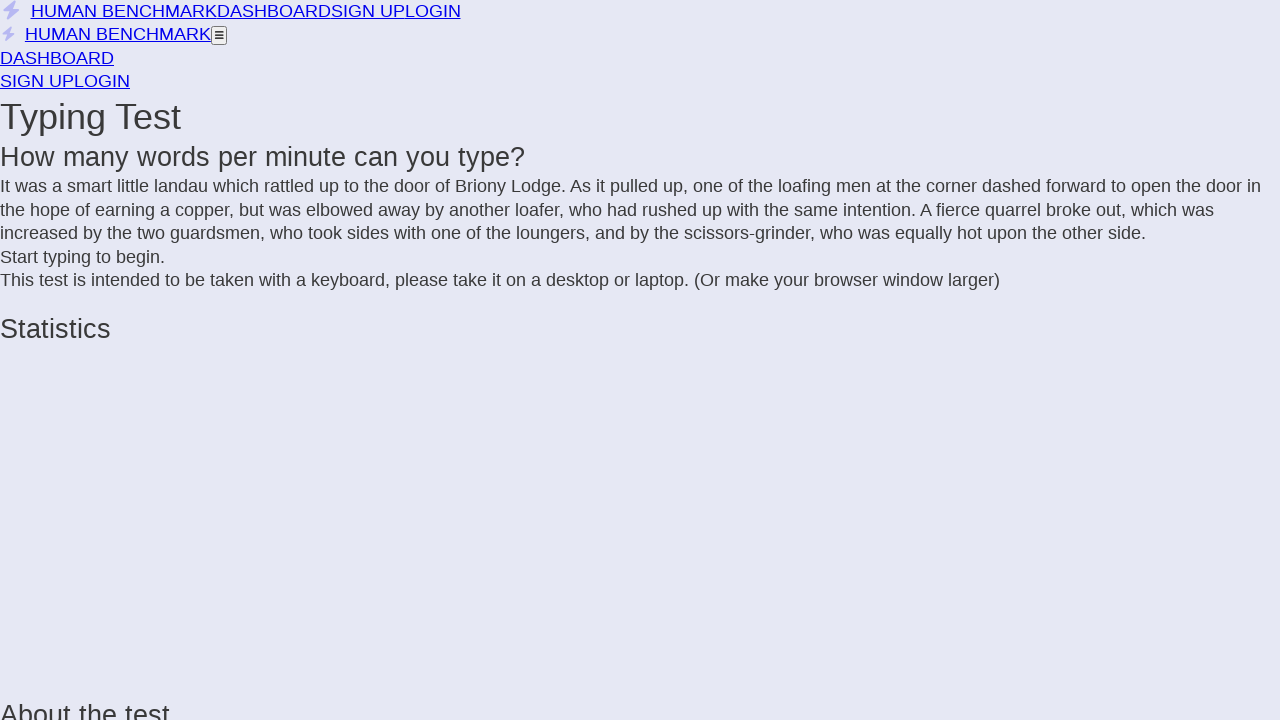

Extracted text to type: 'It was a smart little landau which rattled up to the door of Briony Lodge. As it pulled up, one of the loafing men at the corner dashed forward to open the door in the hope of earning a copper, but was elbowed away by another loafer, who had rushed up with the same intention. A fierce quarrel broke out, which was increased by the two guardsmen, who took sides with one of the loungers, and by the scissors-grinder, who was equally hot upon the other side.'
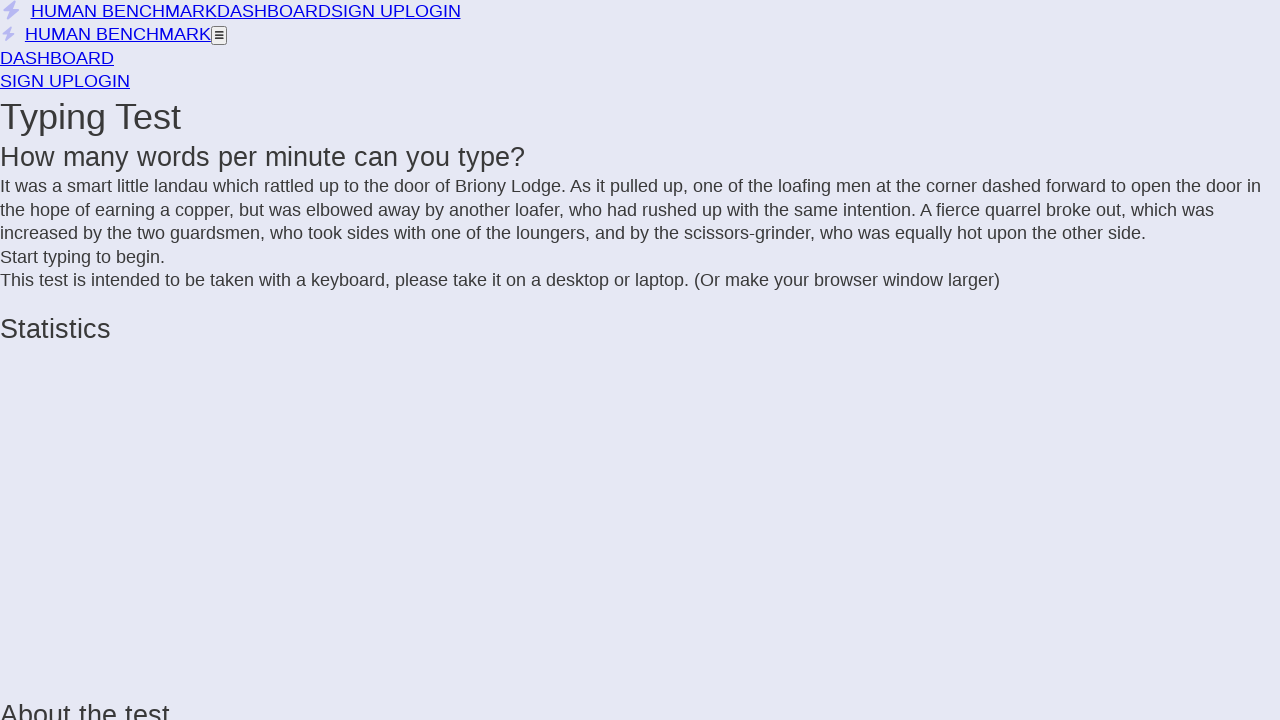

Clicked on typing area to focus it at (640, 211) on .letters
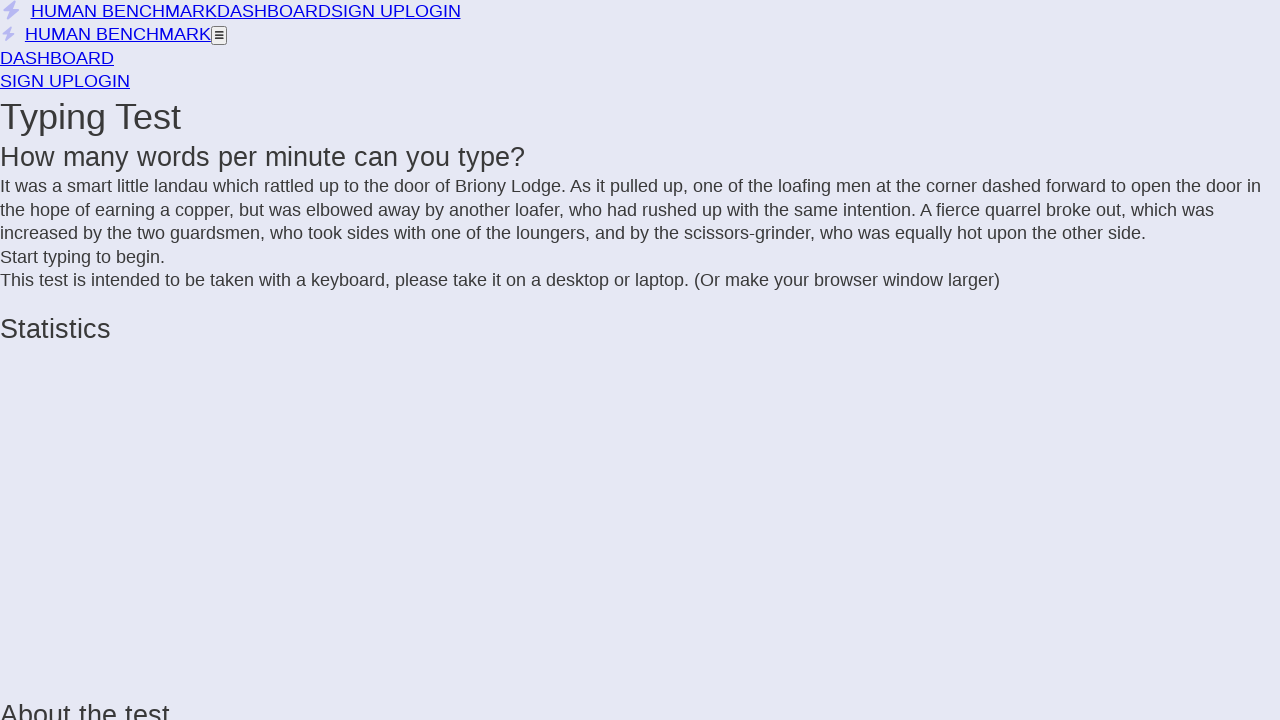

Typed extracted text with 10ms delay between characters
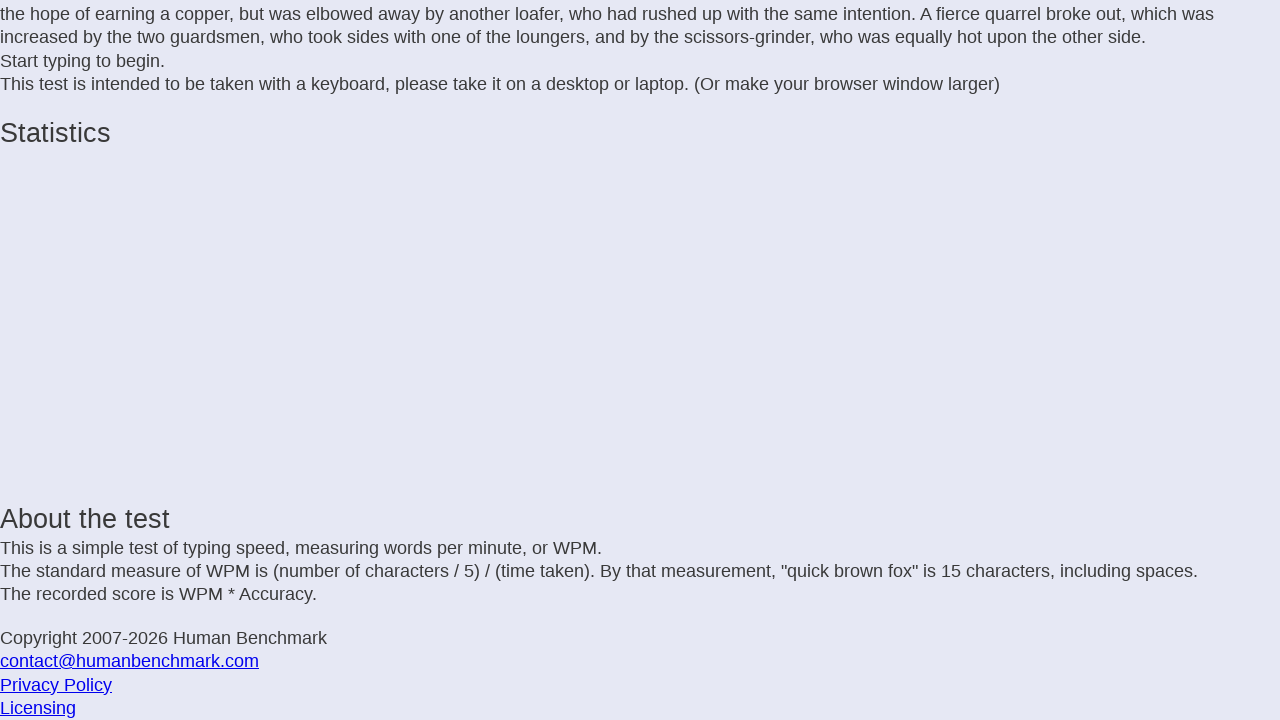

Waited 3 seconds for test results to display
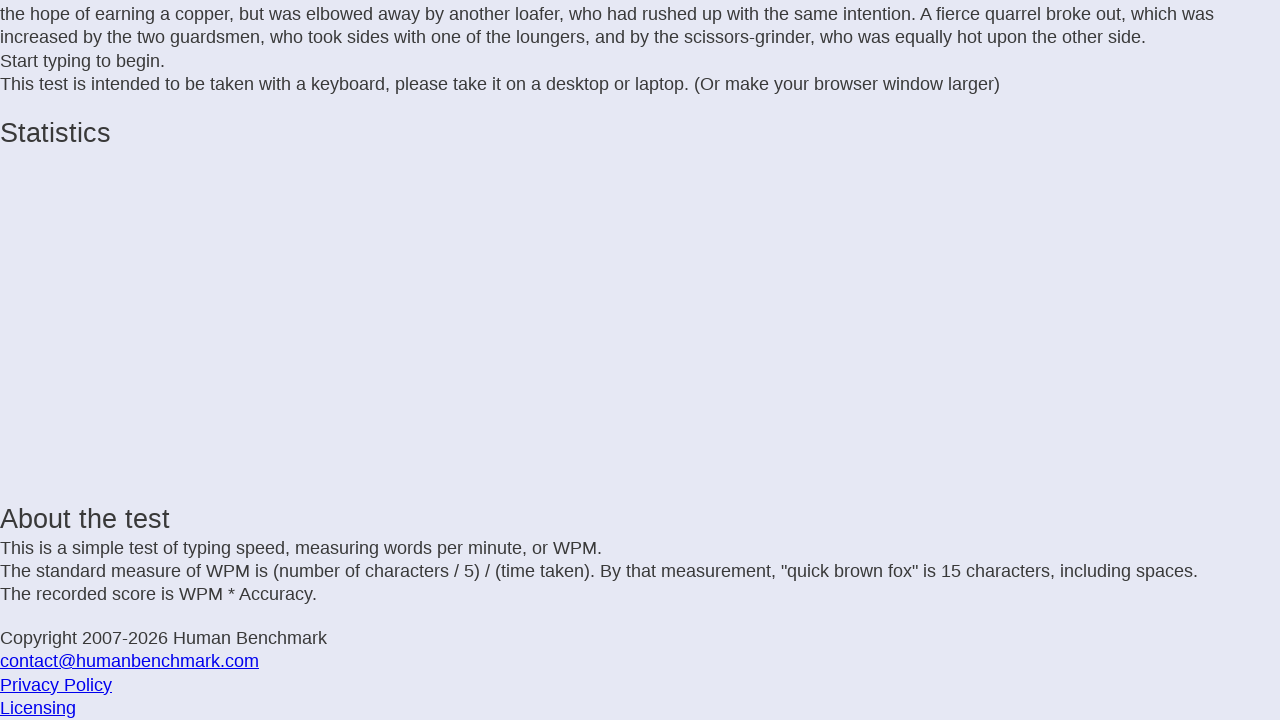

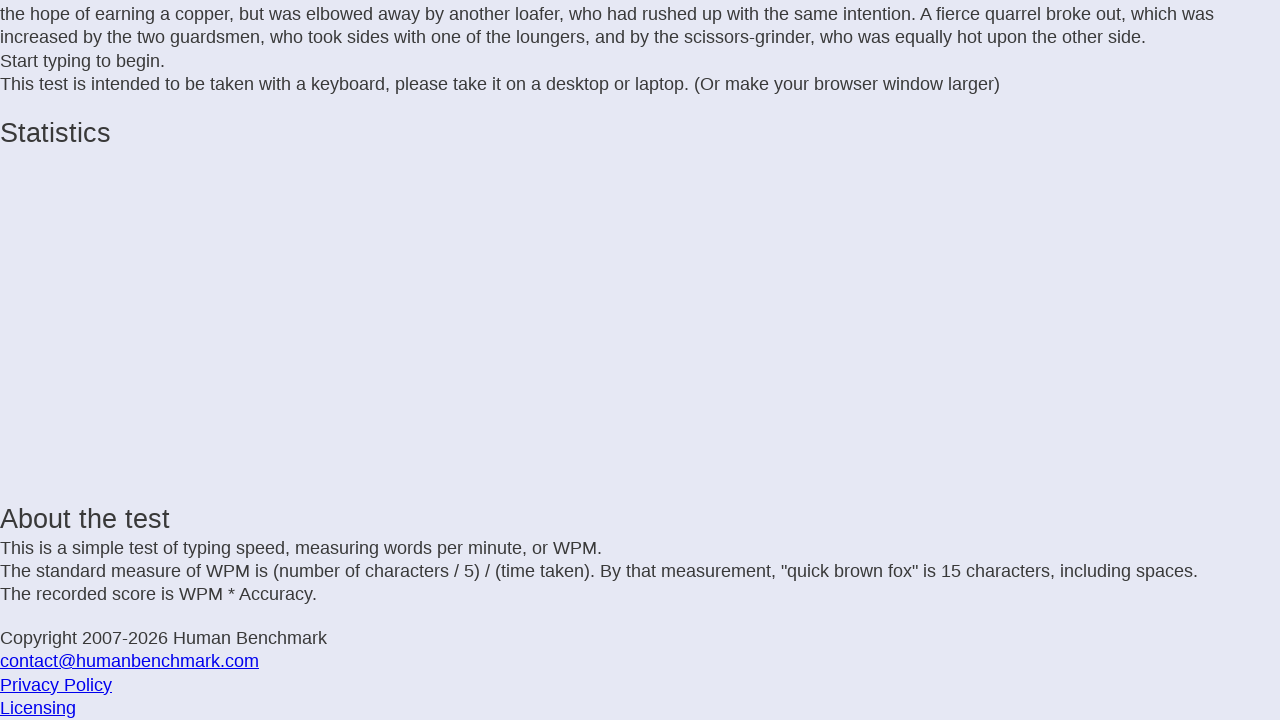